Tests mouse hover interaction by moving to a hover element and clicking on a link that appears in the hover menu

Starting URL: https://rahulshettyacademy.com/AutomationPractice/

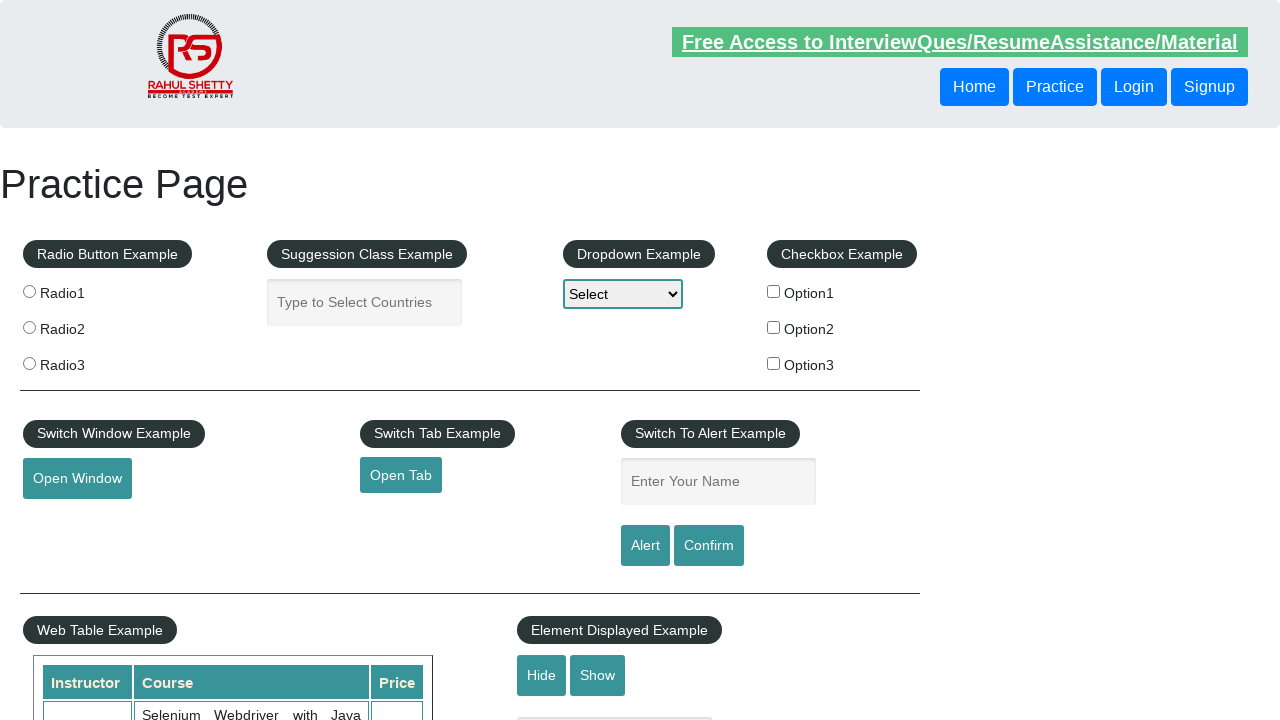

Hovered over mousehover element to reveal dropdown menu at (83, 361) on #mousehover
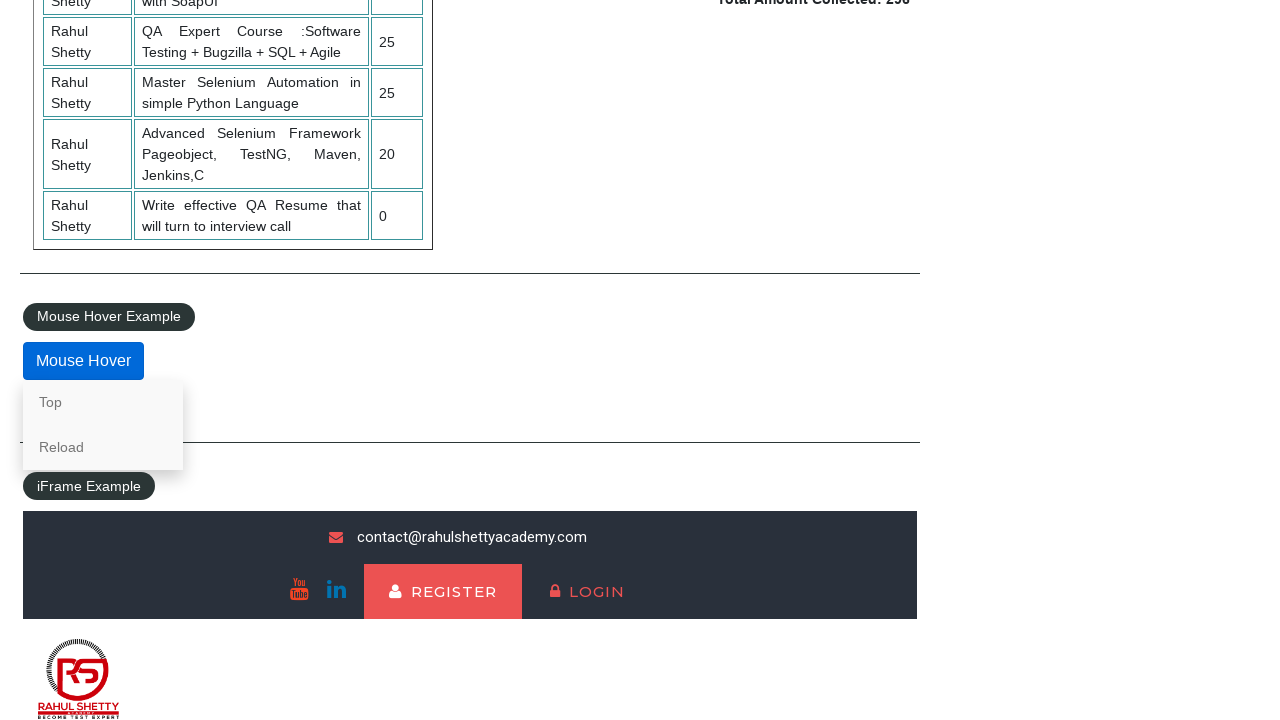

Clicked on 'Reload' link in hover menu at (103, 447) on text=Reload
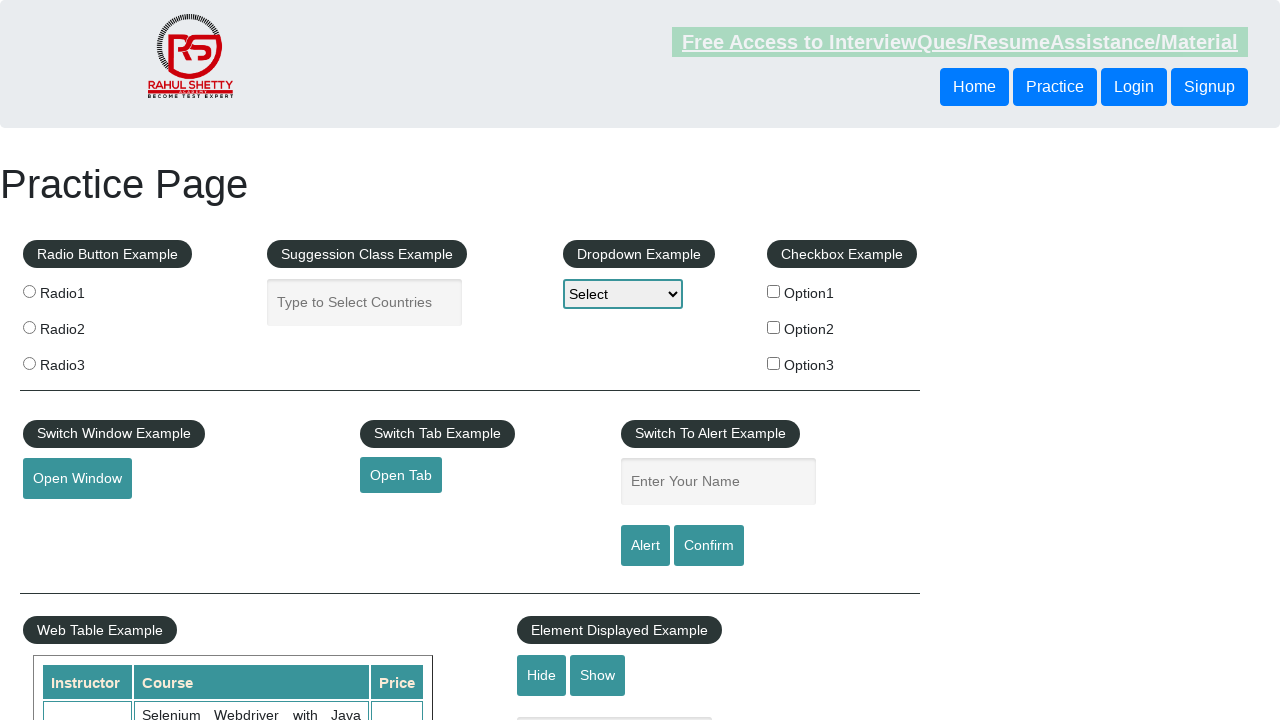

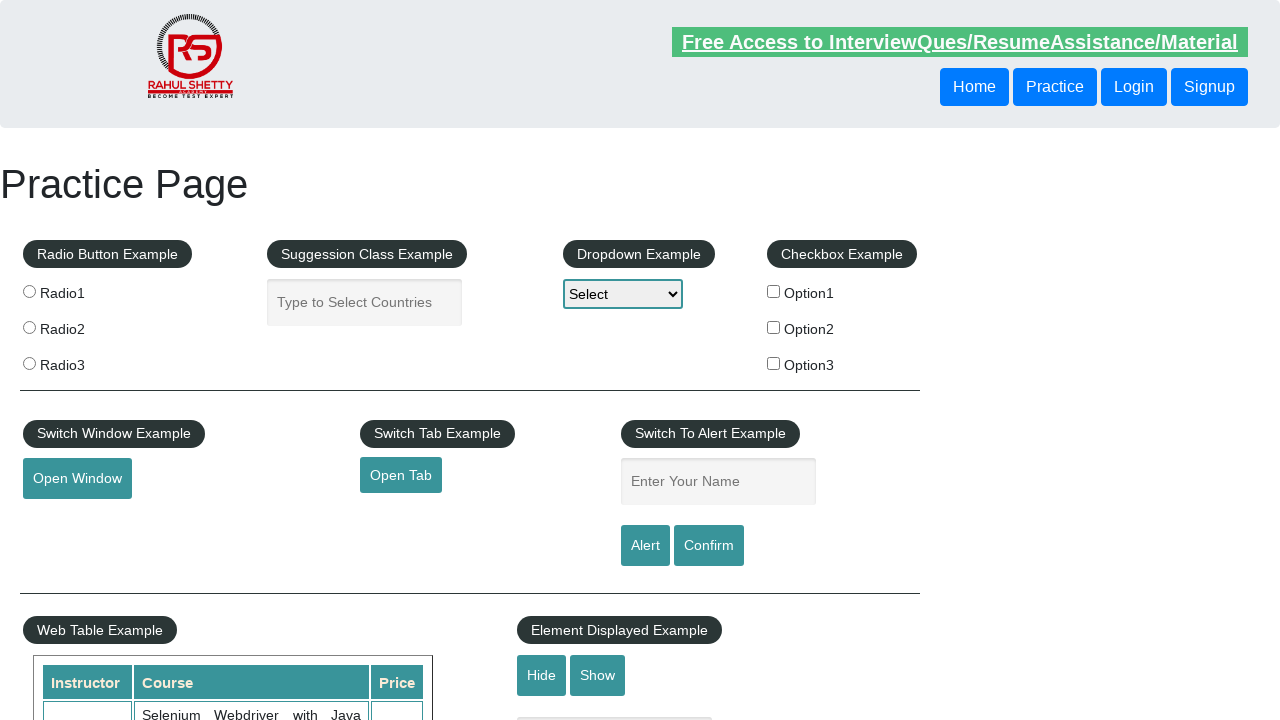